Navigates to the Freshworks homepage and verifies the main heading element is present

Starting URL: https://www.freshworks.com/

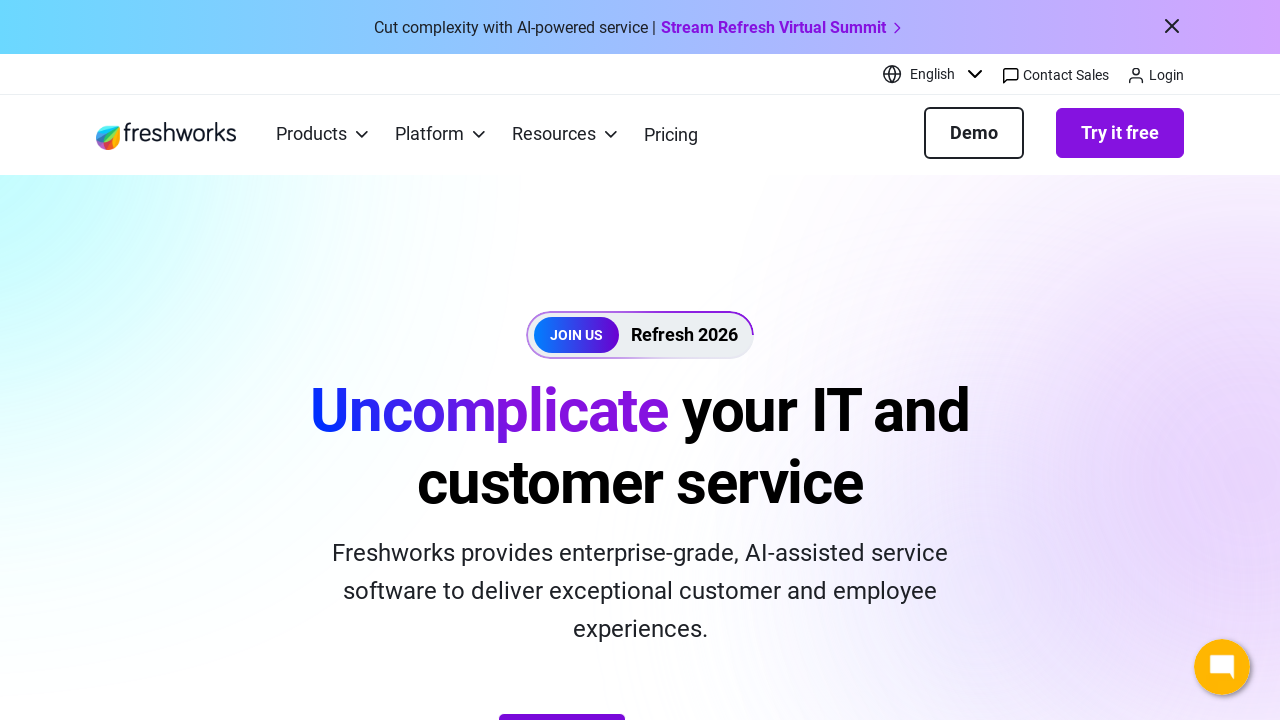

Navigated to Freshworks homepage
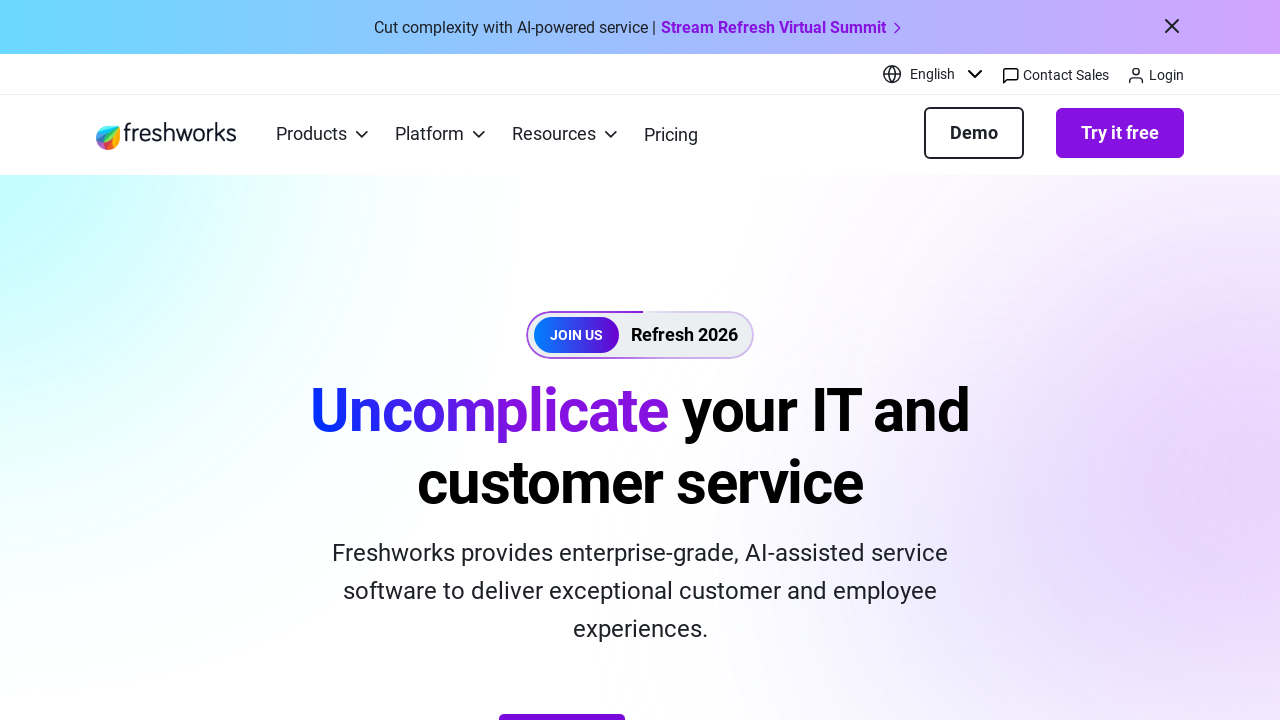

Main heading element (h1) is present on the page
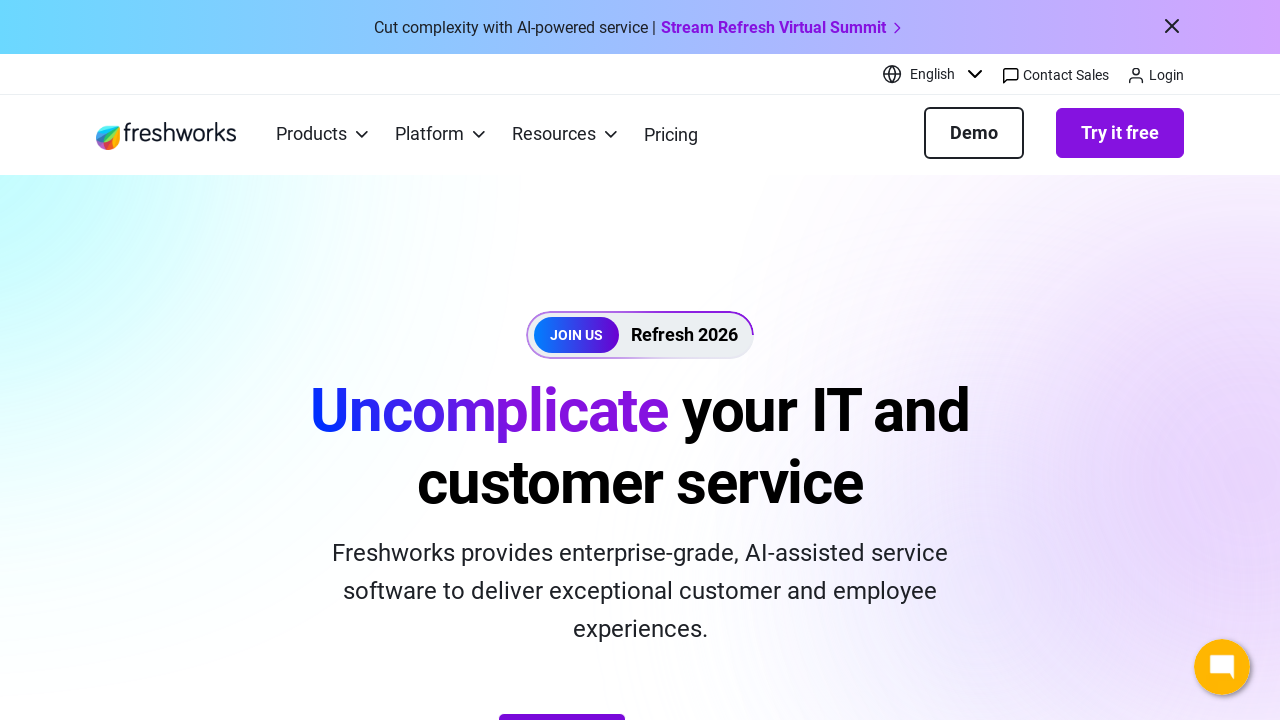

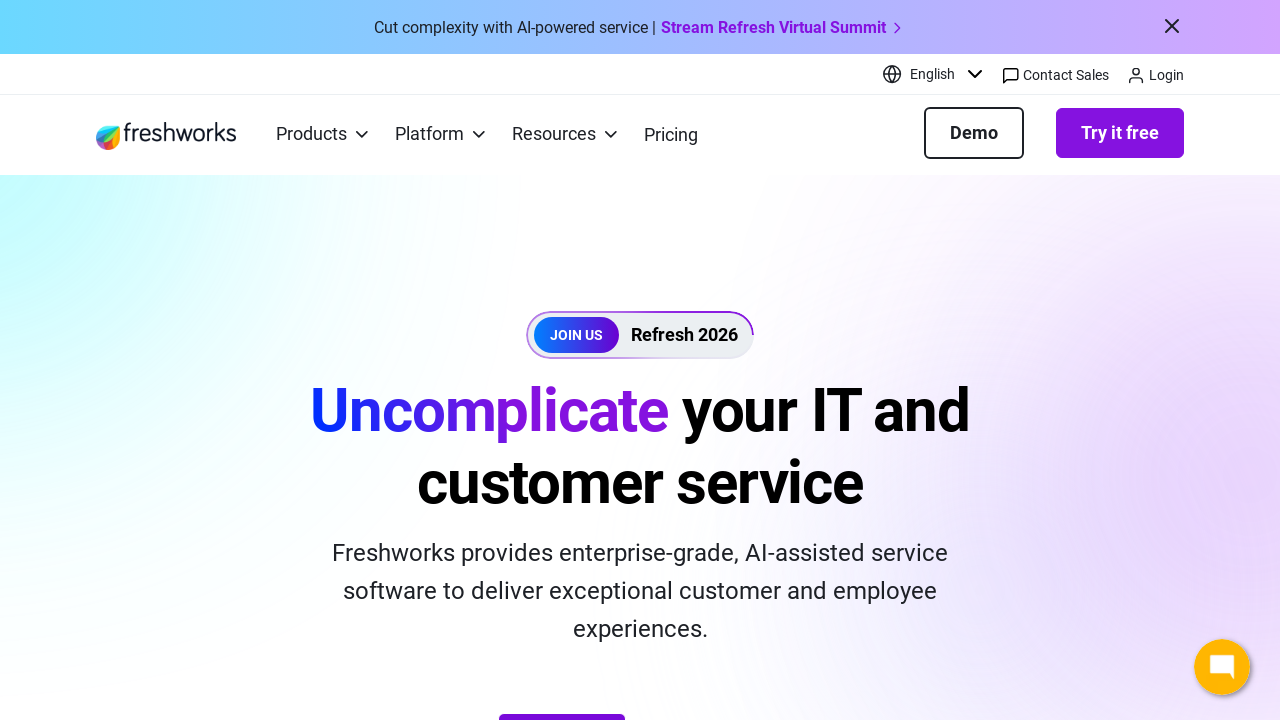